Tests editing a todo item by double-clicking, changing text, and pressing Enter

Starting URL: https://demo.playwright.dev/todomvc

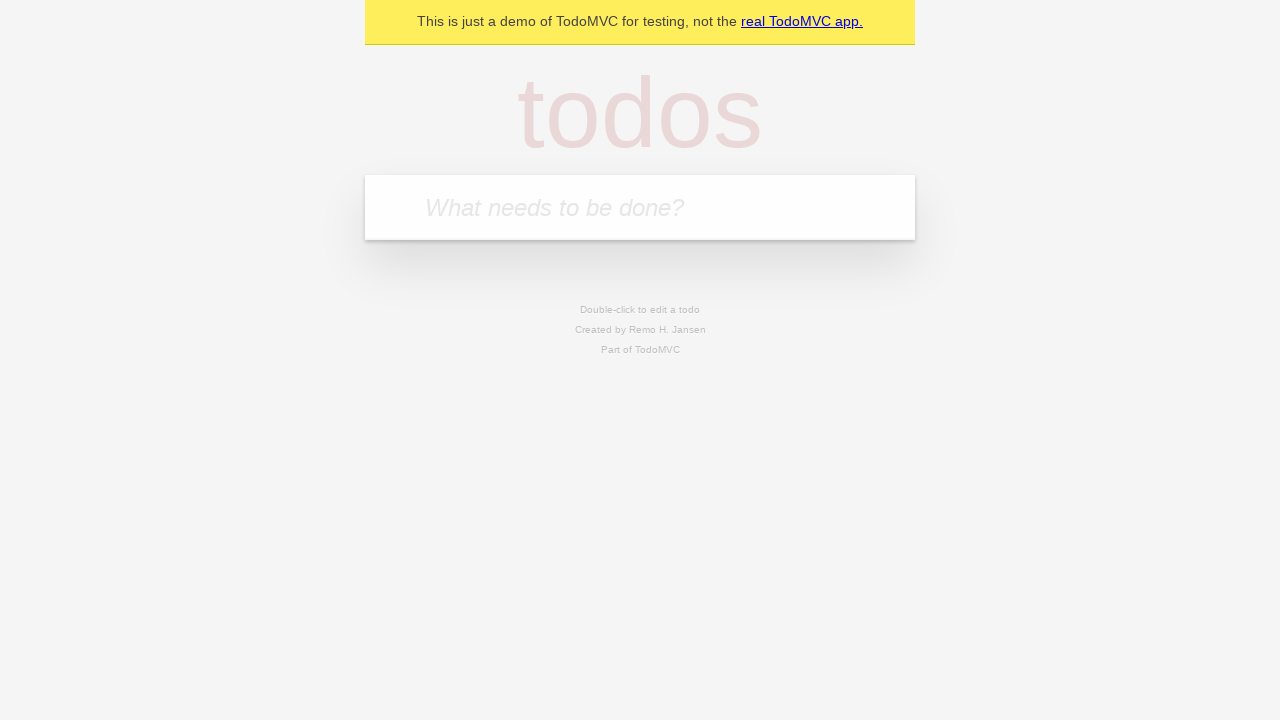

Filled todo input with 'buy some cheese' on internal:attr=[placeholder="What needs to be done?"i]
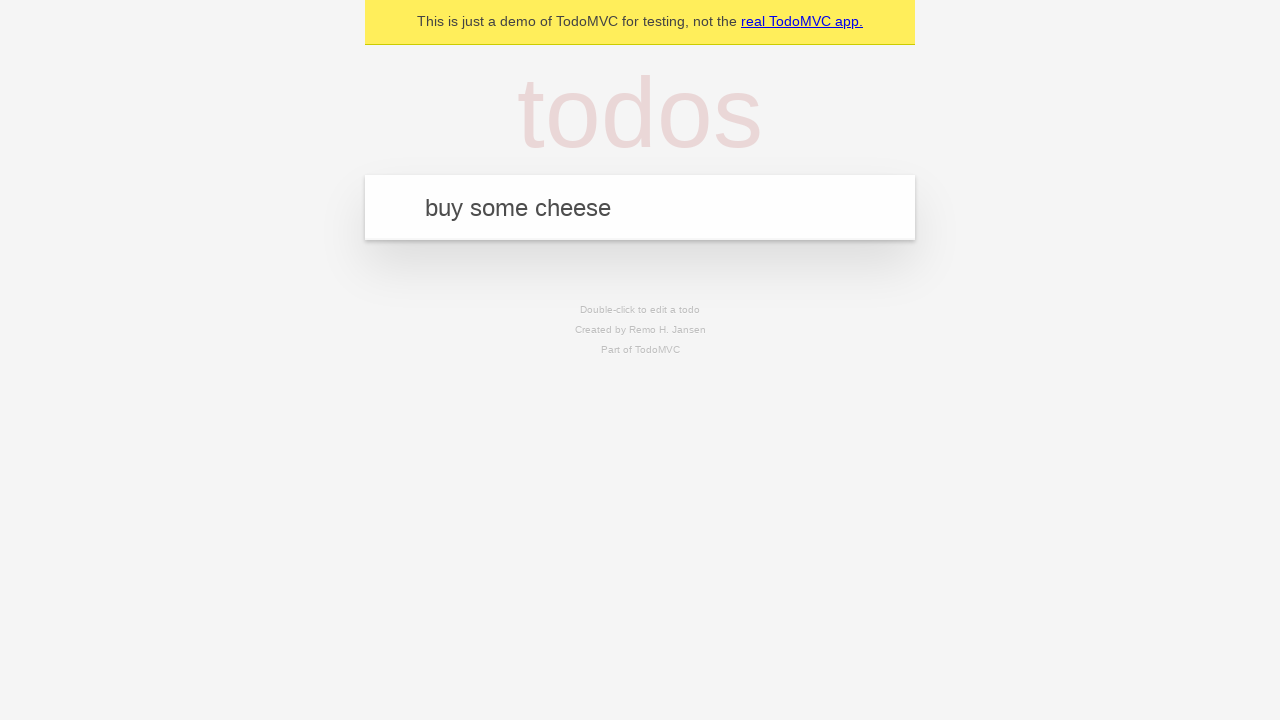

Pressed Enter to create first todo on internal:attr=[placeholder="What needs to be done?"i]
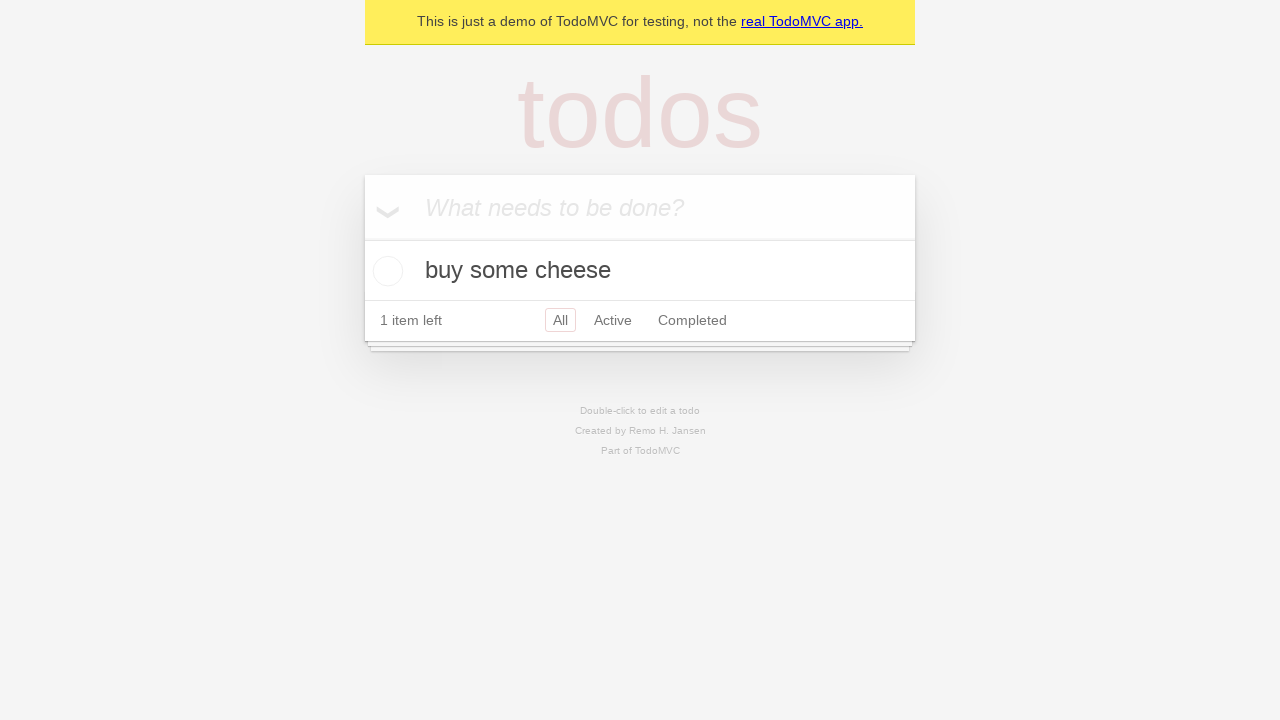

Filled todo input with 'feed the cat' on internal:attr=[placeholder="What needs to be done?"i]
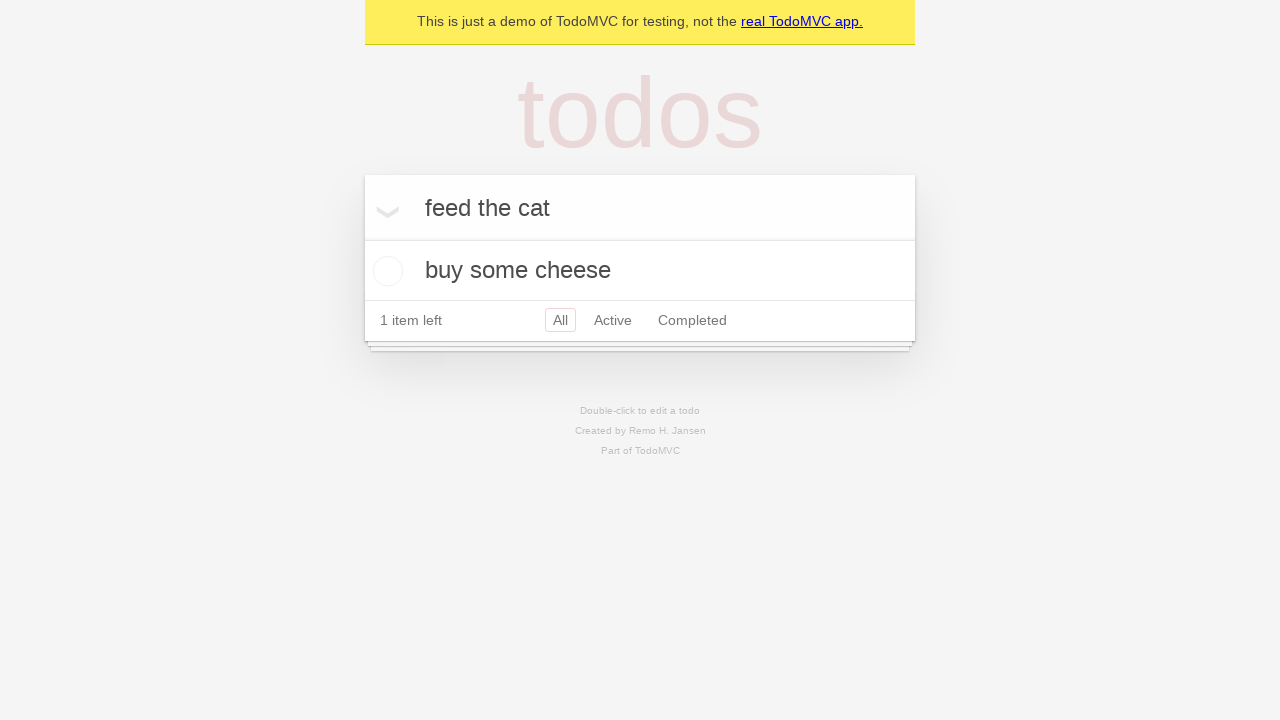

Pressed Enter to create second todo on internal:attr=[placeholder="What needs to be done?"i]
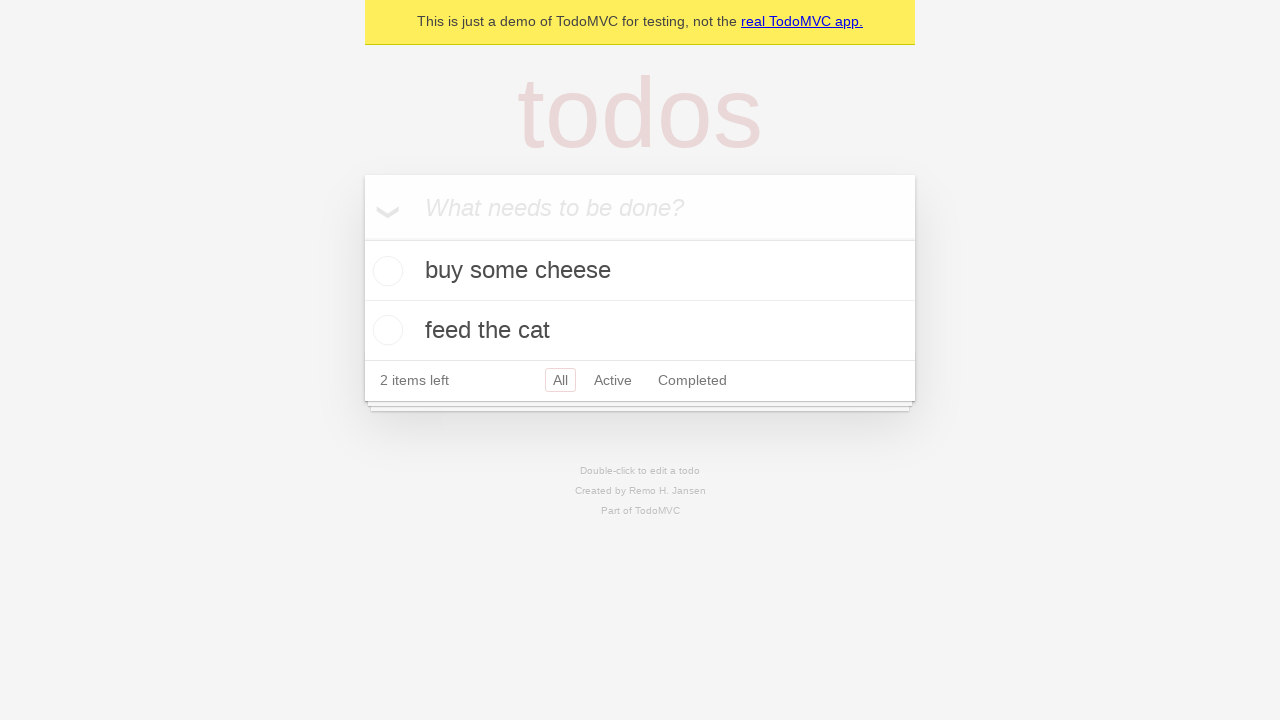

Filled todo input with 'book a doctors appointment' on internal:attr=[placeholder="What needs to be done?"i]
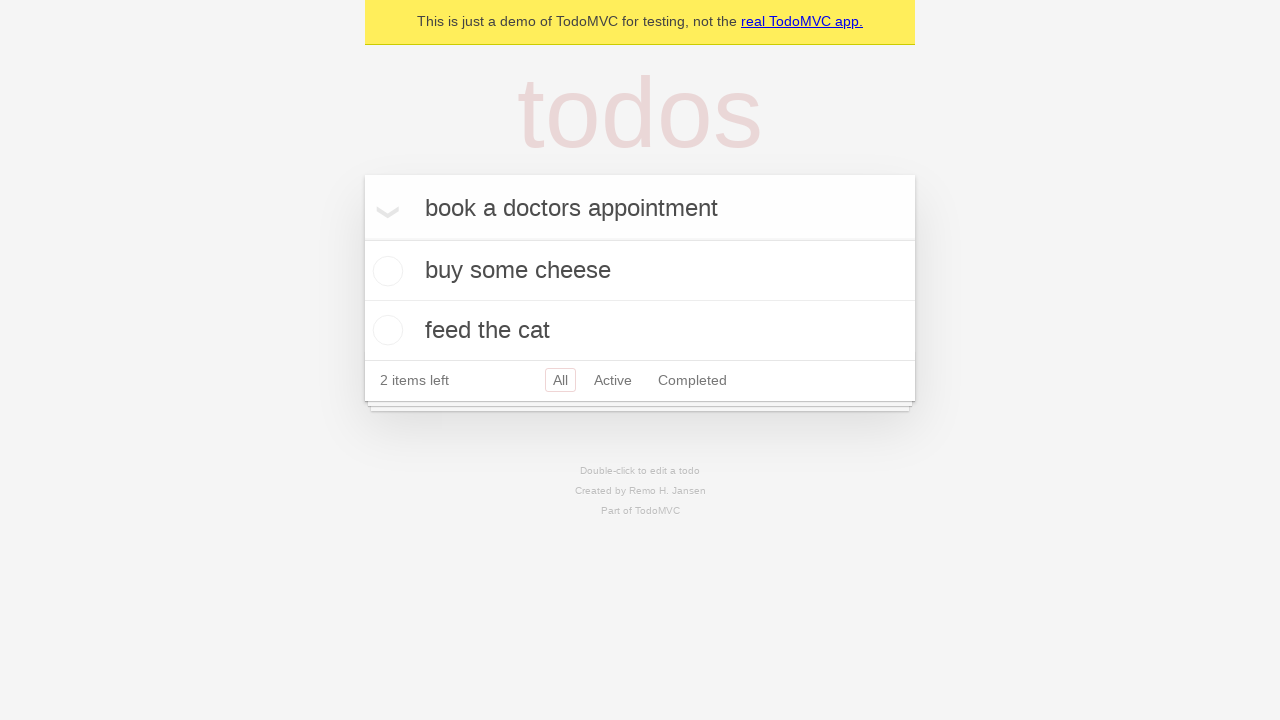

Pressed Enter to create third todo on internal:attr=[placeholder="What needs to be done?"i]
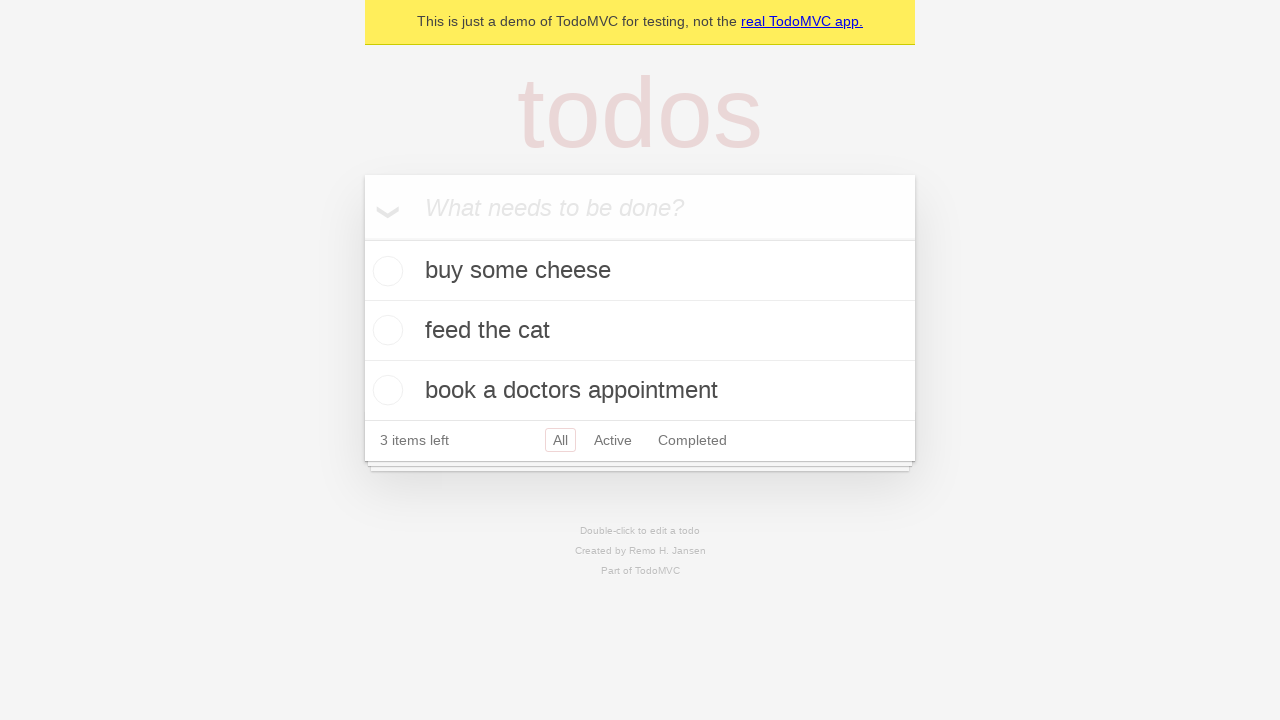

Waited for all three todos to be created
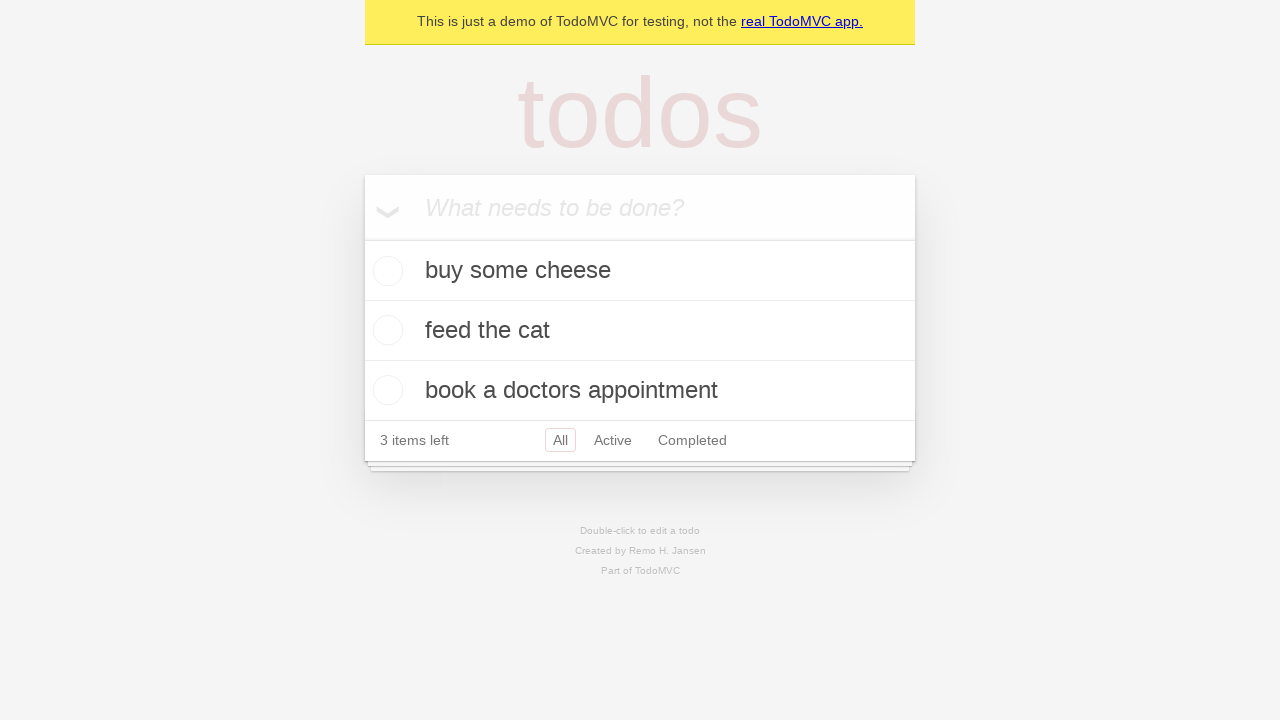

Retrieved all todo items
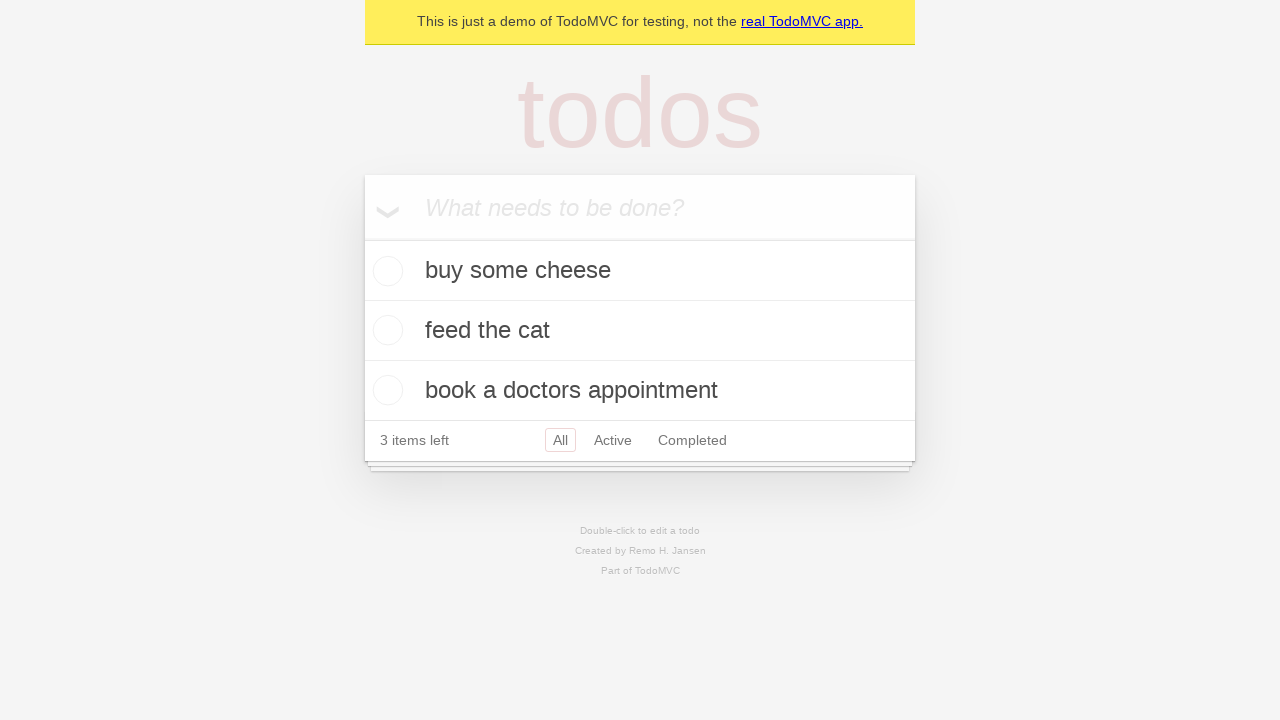

Selected the second todo item
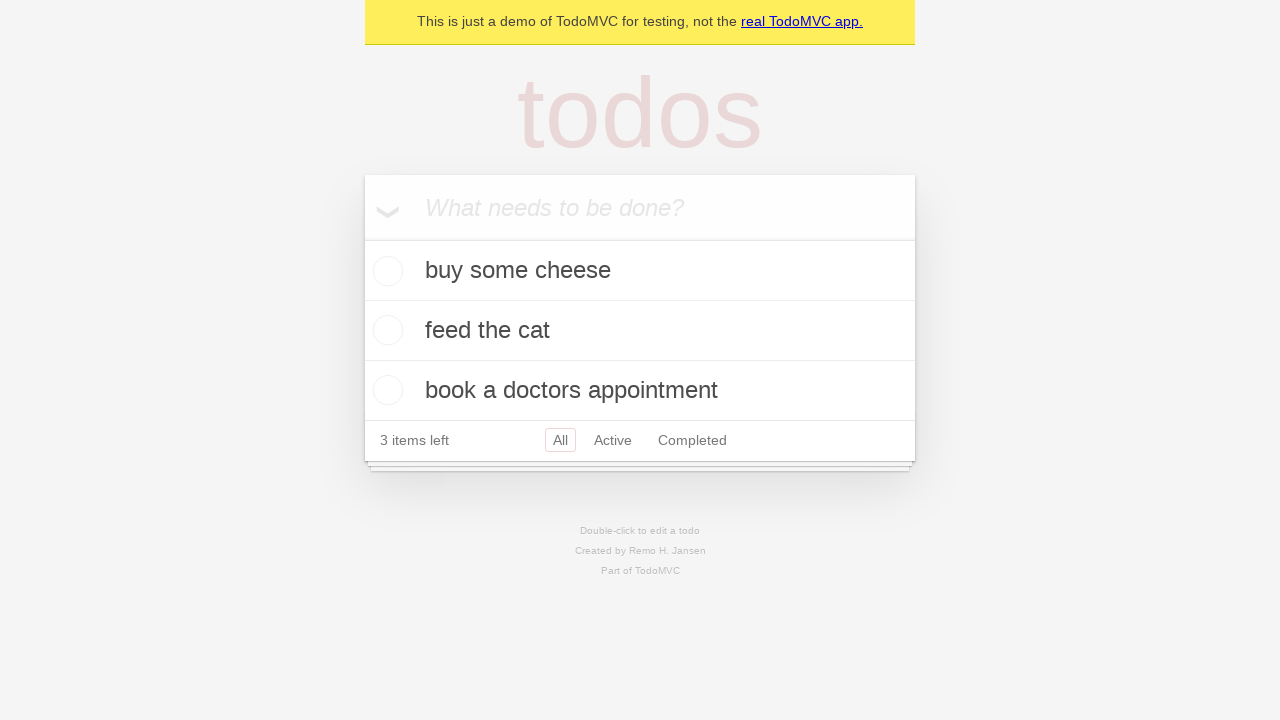

Double-clicked second todo to enter edit mode at (640, 331) on internal:testid=[data-testid="todo-item"s] >> nth=1
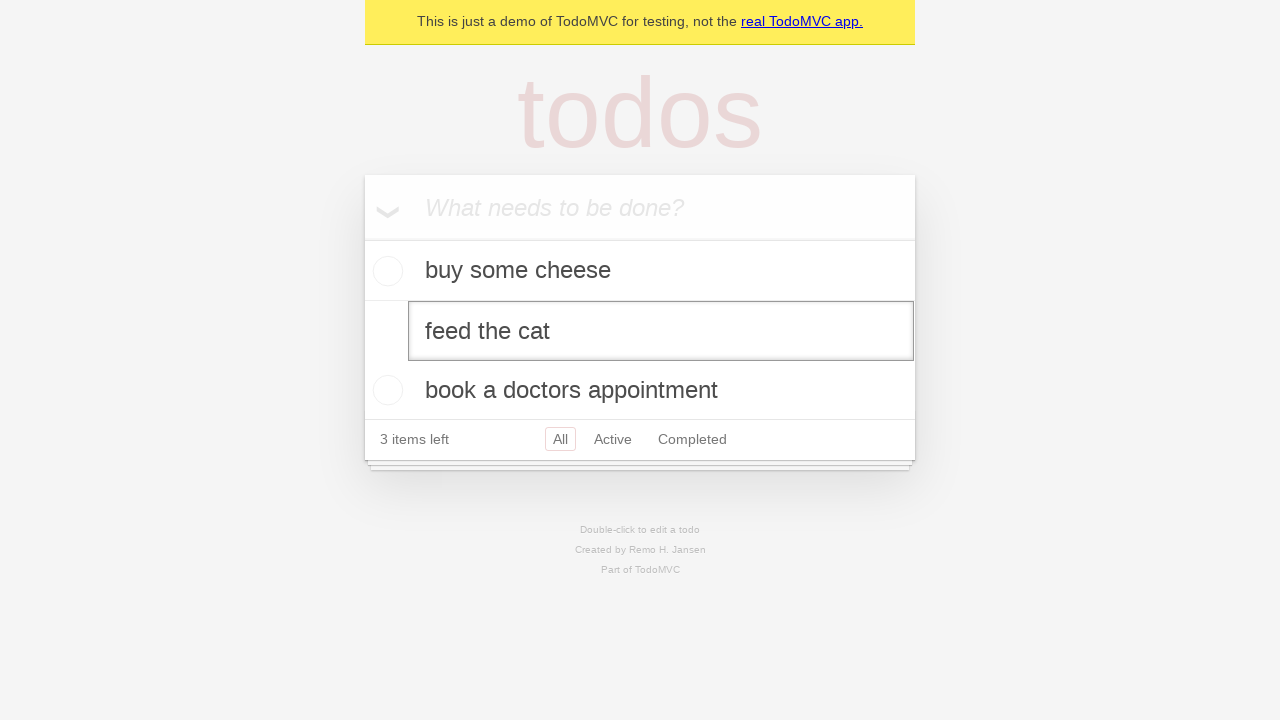

Filled edit textbox with 'buy some sausages' on internal:testid=[data-testid="todo-item"s] >> nth=1 >> internal:role=textbox[nam
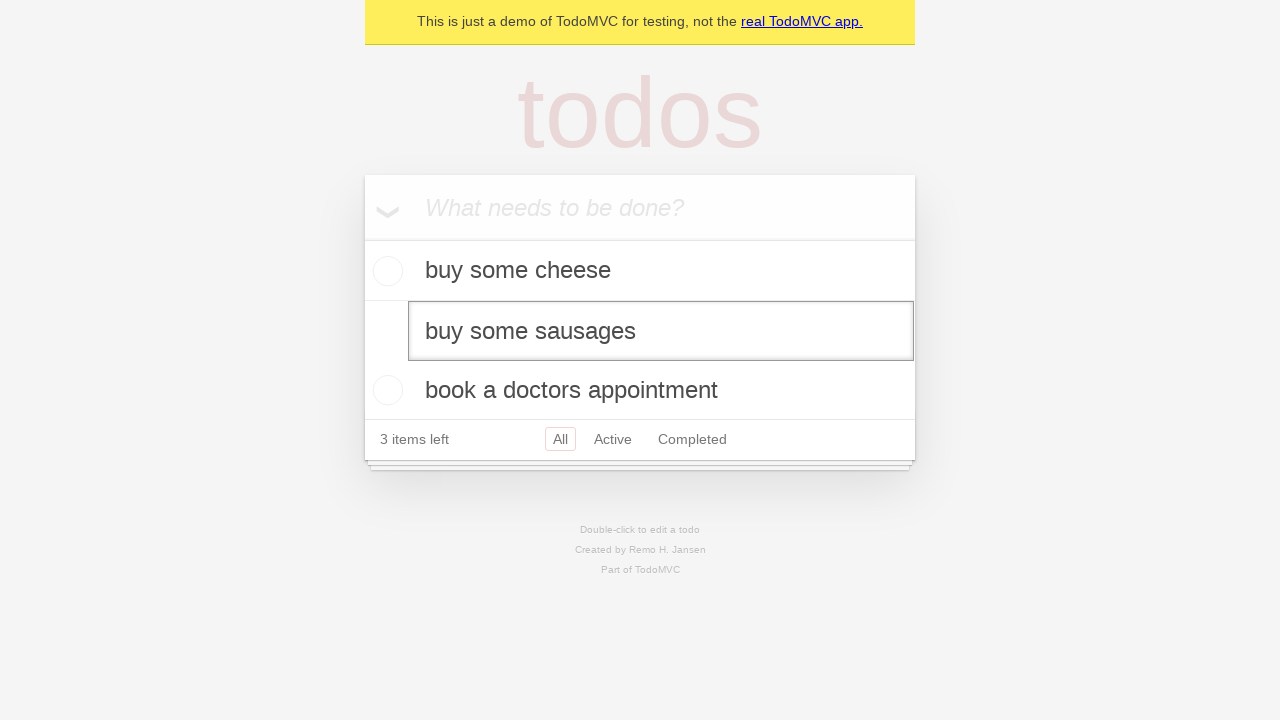

Pressed Enter to save the edited todo on internal:testid=[data-testid="todo-item"s] >> nth=1 >> internal:role=textbox[nam
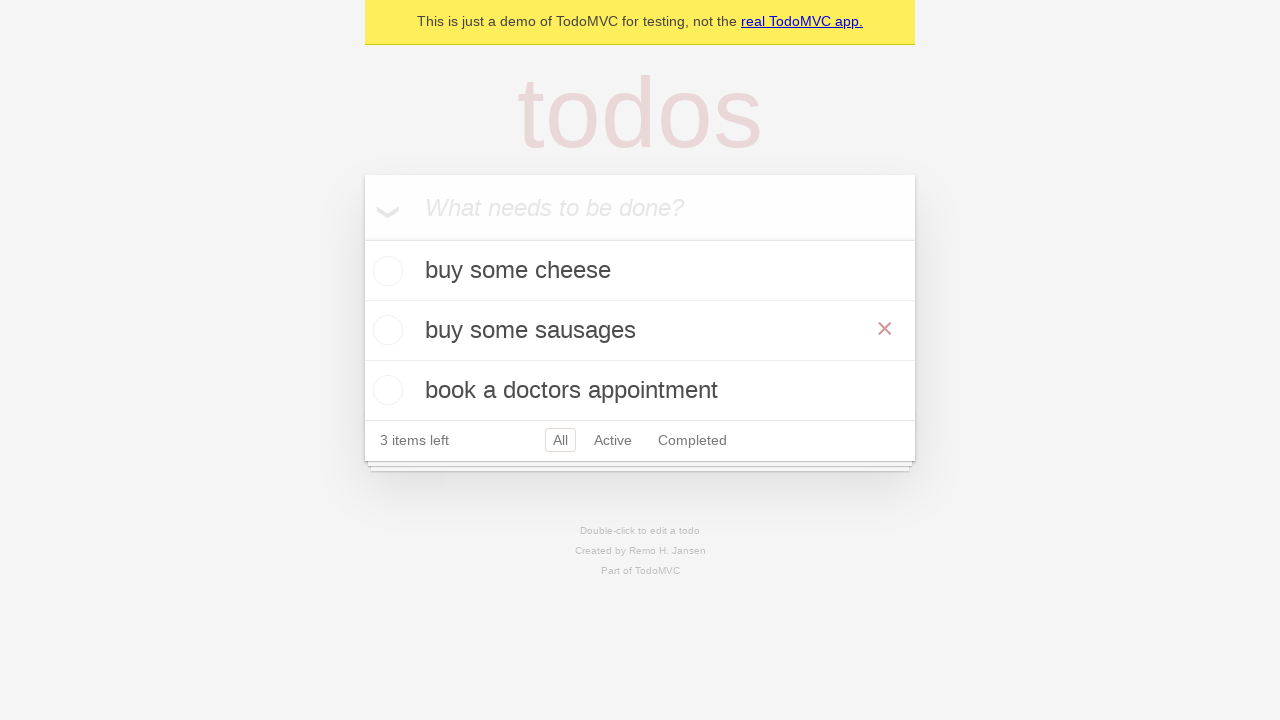

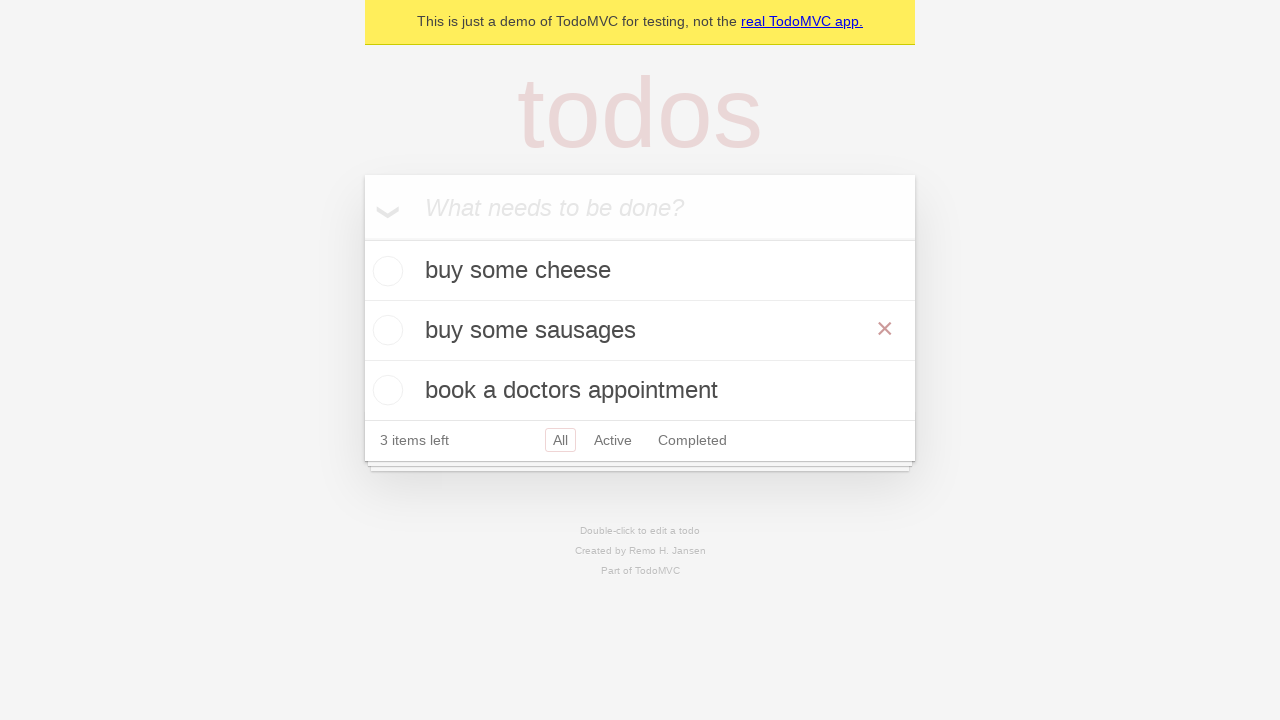